Opens the web form page by clicking the link and verifies the page loaded correctly by checking the title element.

Starting URL: https://bonigarcia.dev/selenium-webdriver-java/

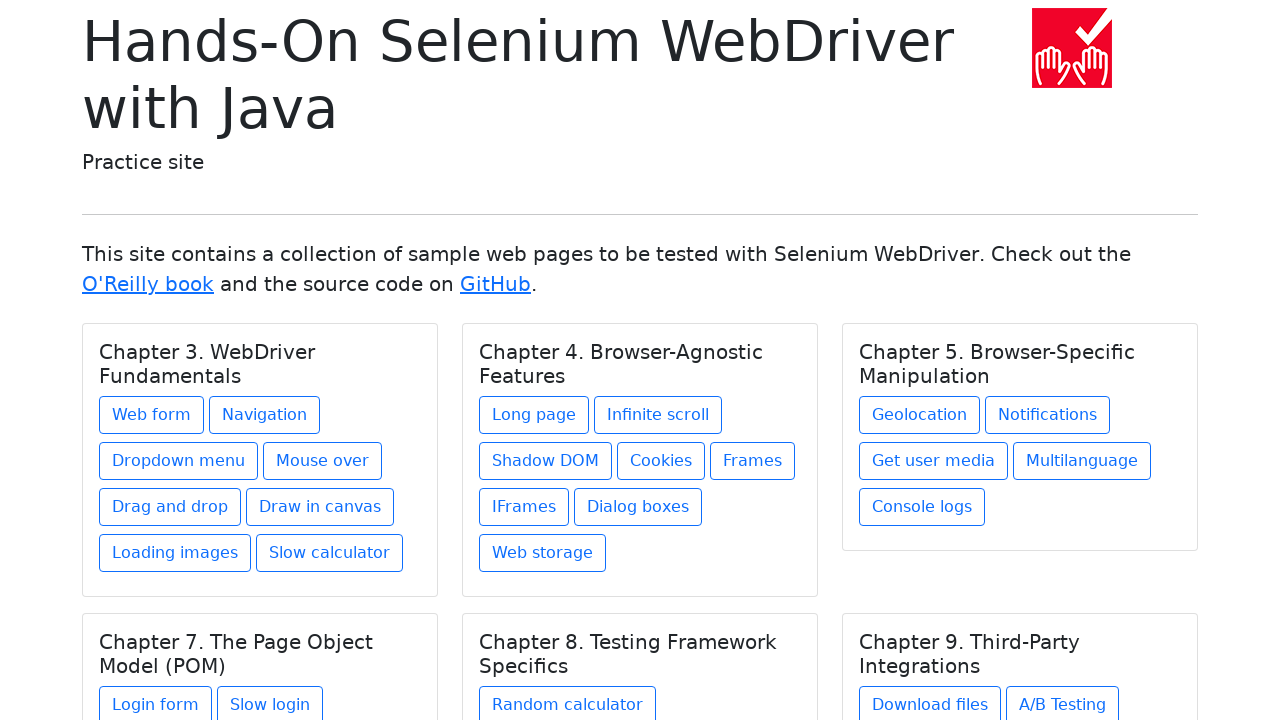

Clicked web form link at (152, 415) on a[href='web-form.html']
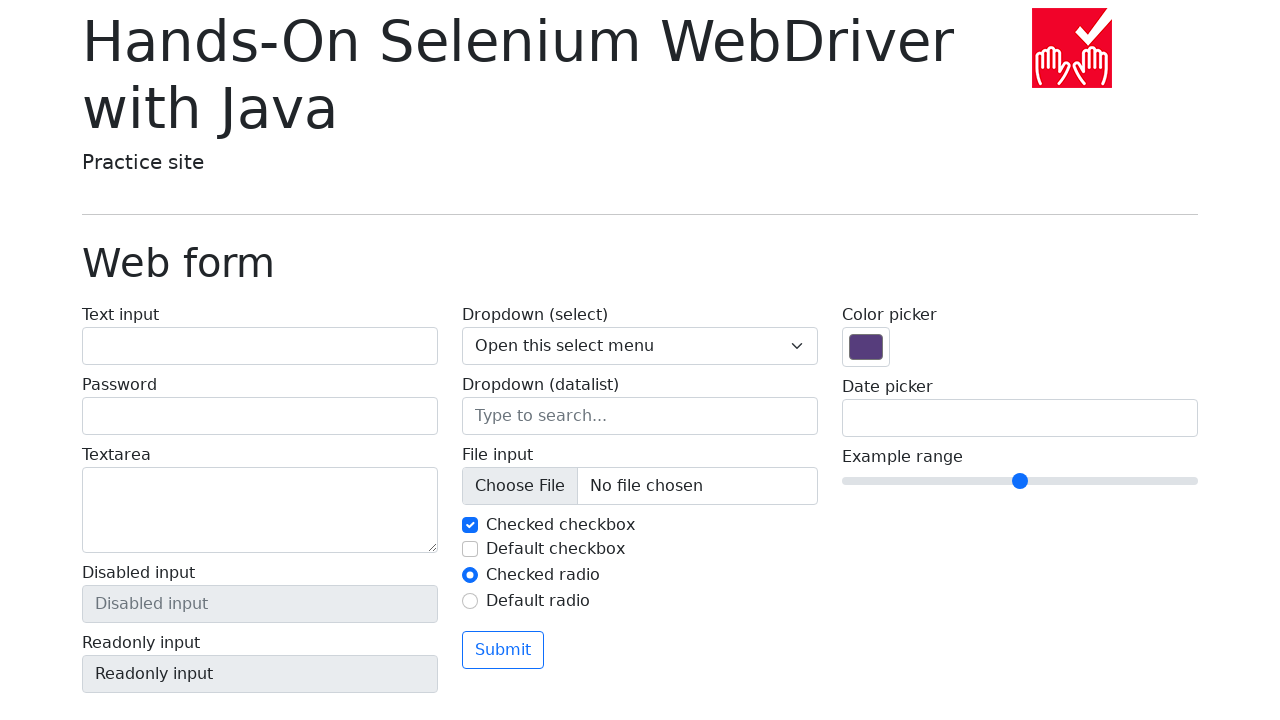

Web form page loaded and title element verified
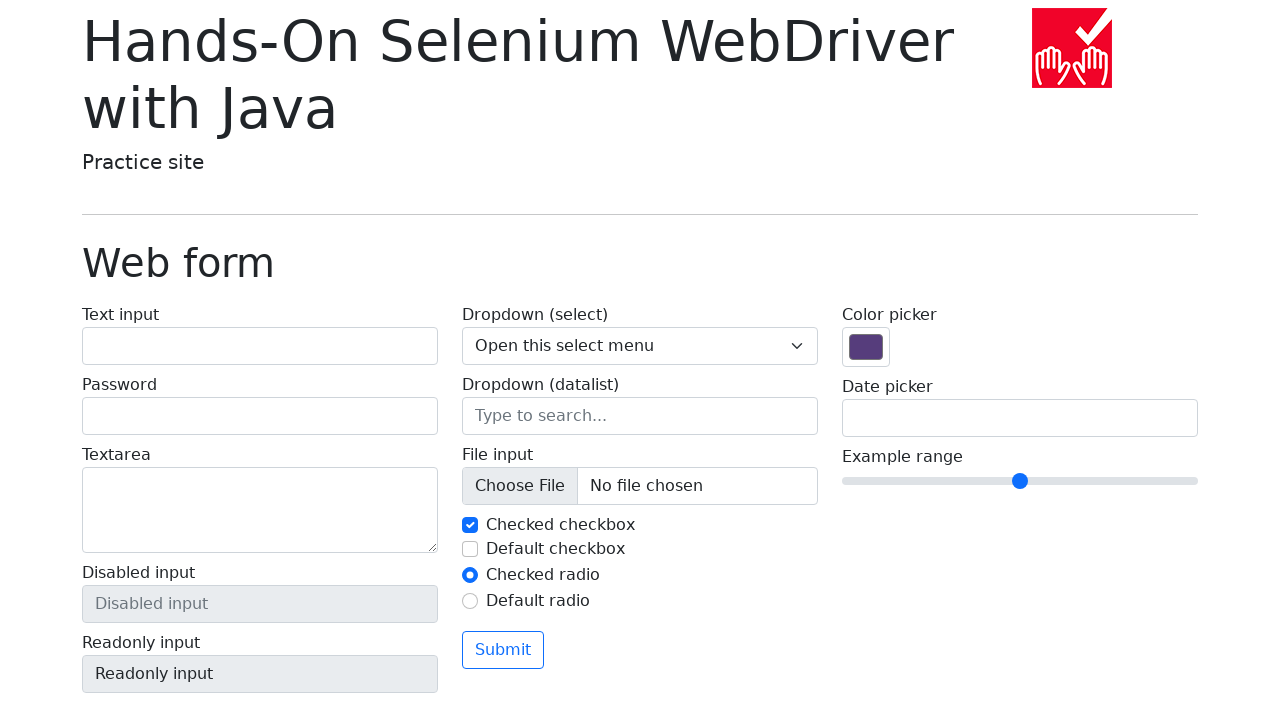

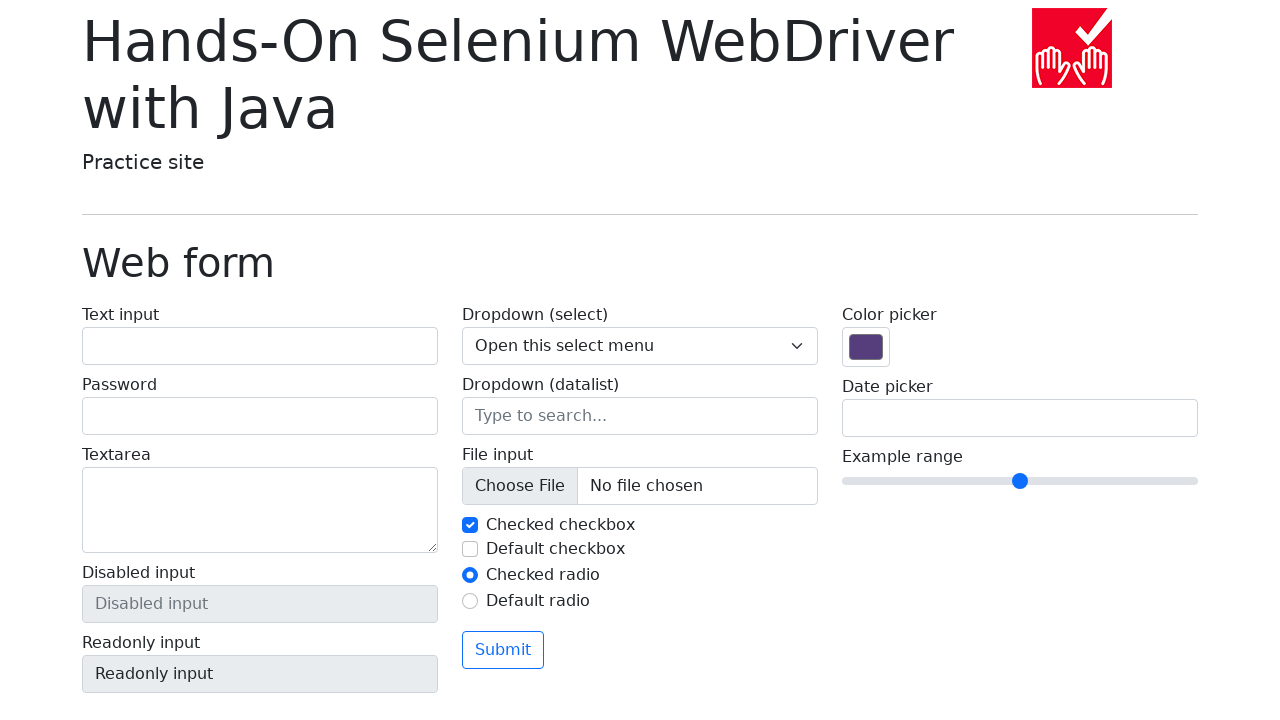